Tests the Paris rent reference lookup form by selecting number of rooms, construction period, rental type, date period, entering an address, selecting from autocomplete suggestions, and submitting the form to view rent reference information.

Starting URL: http://www.referenceloyer.drihl.ile-de-france.developpement-durable.gouv.fr/paris/

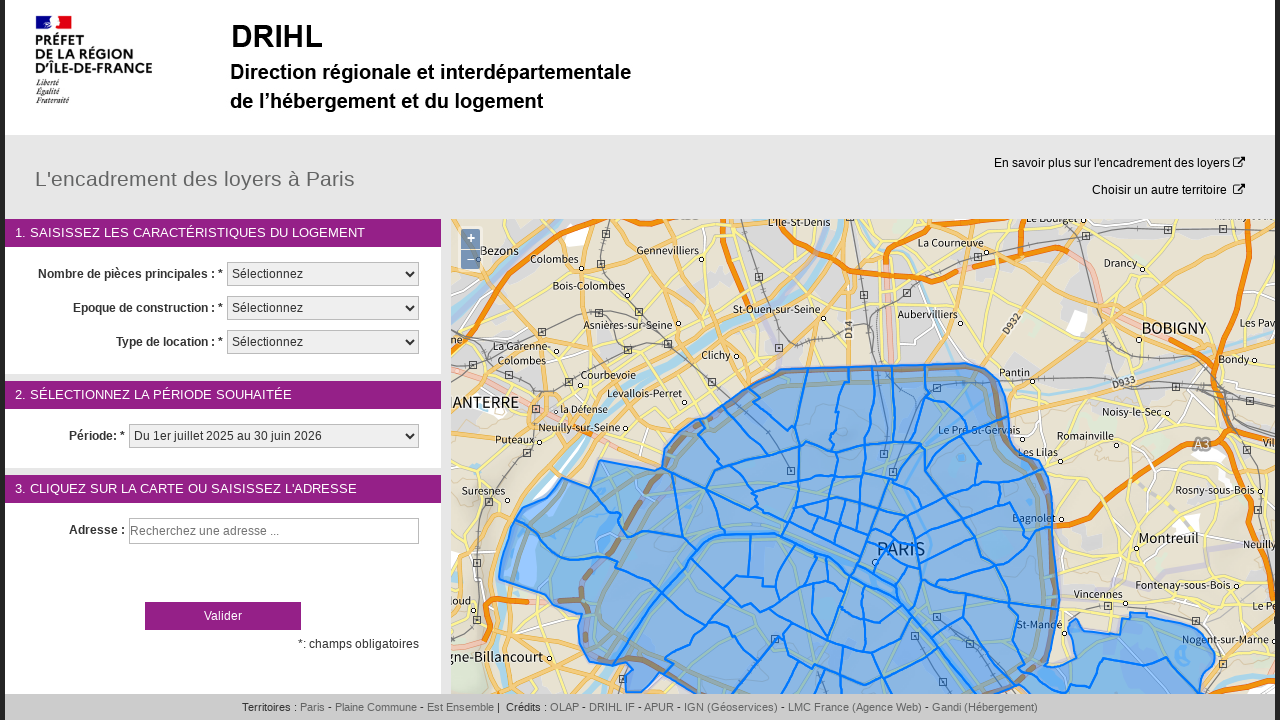

Selected 2 rooms (2 pieces) from dropdown on #piece
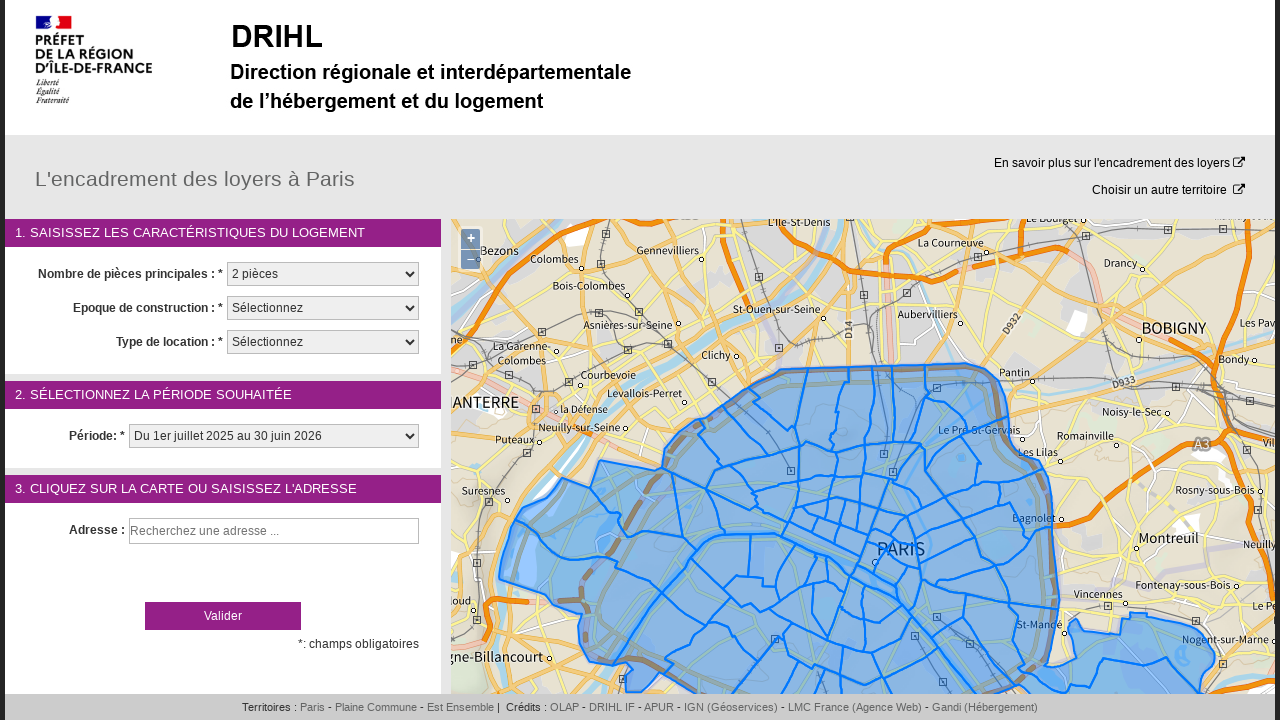

Selected construction period 1971-1990 on #edit-epoque
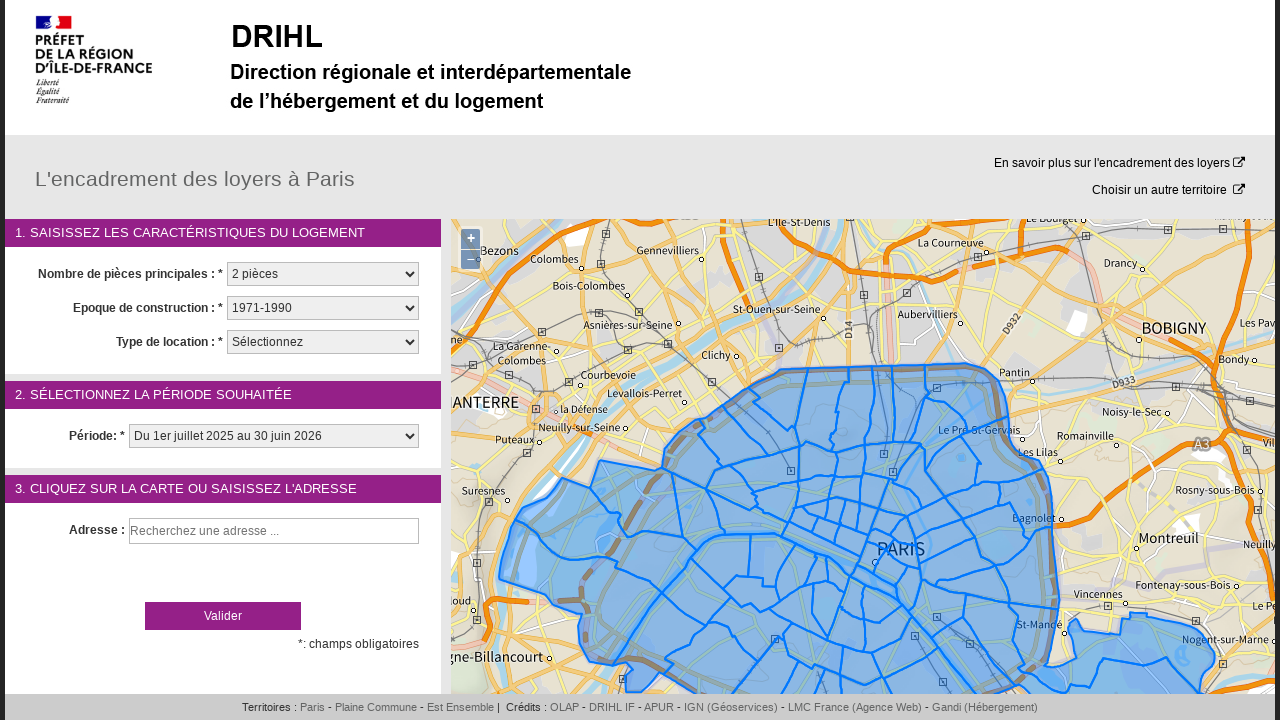

Selected furnished (meuble) rental type on #edit-meuble
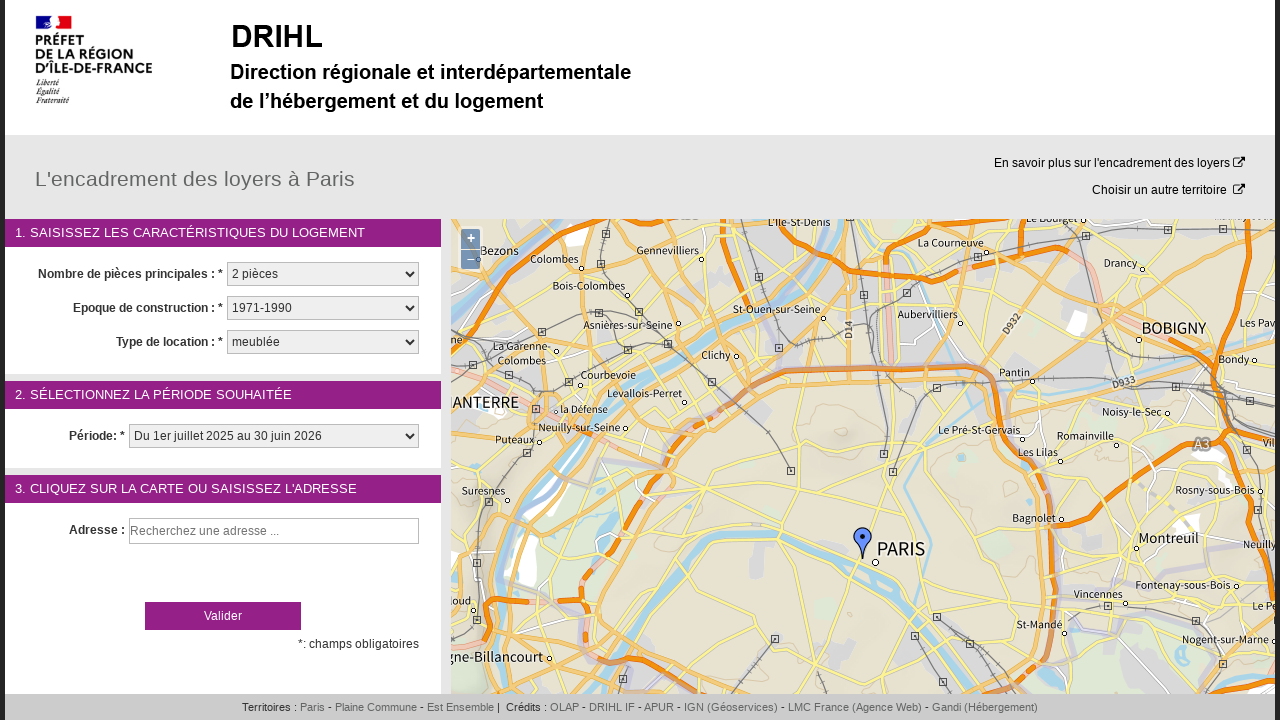

Selected date period 2024-07-01 on #edit-date
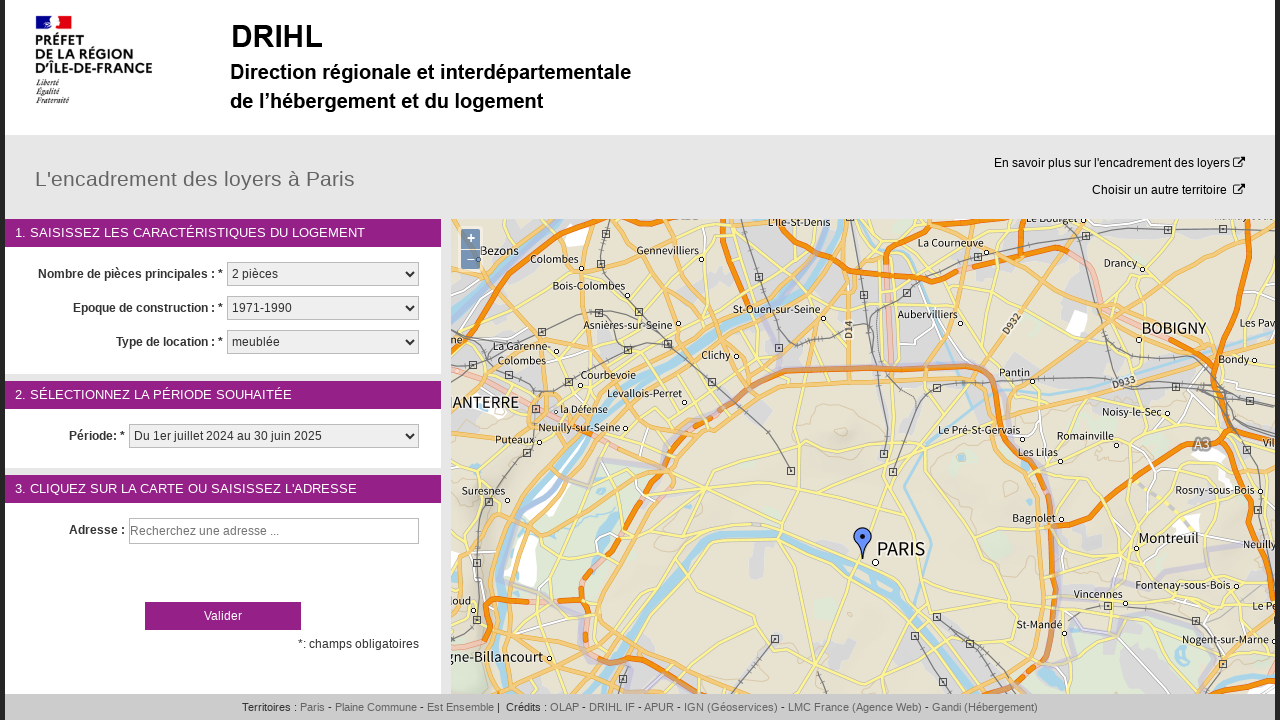

Entered address '12 rue dautancourt, 75017 Paris' with simulated user input on #search-adresse
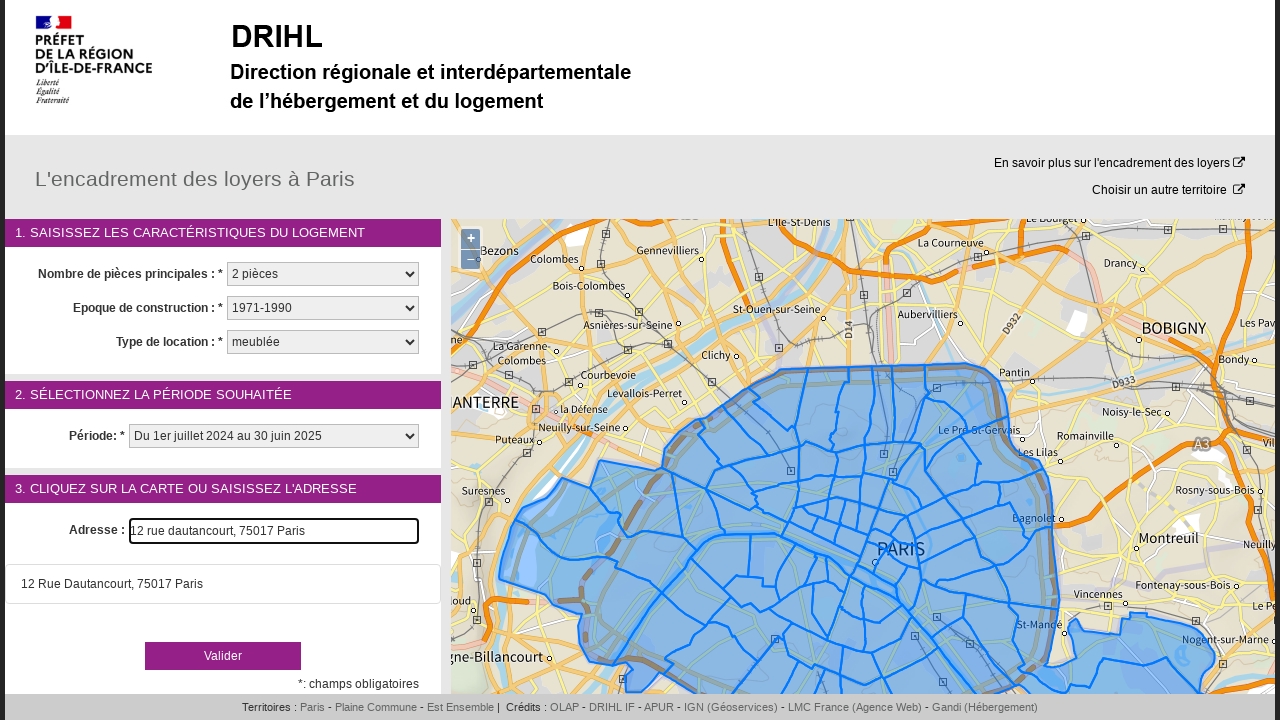

Address autocomplete suggestions appeared
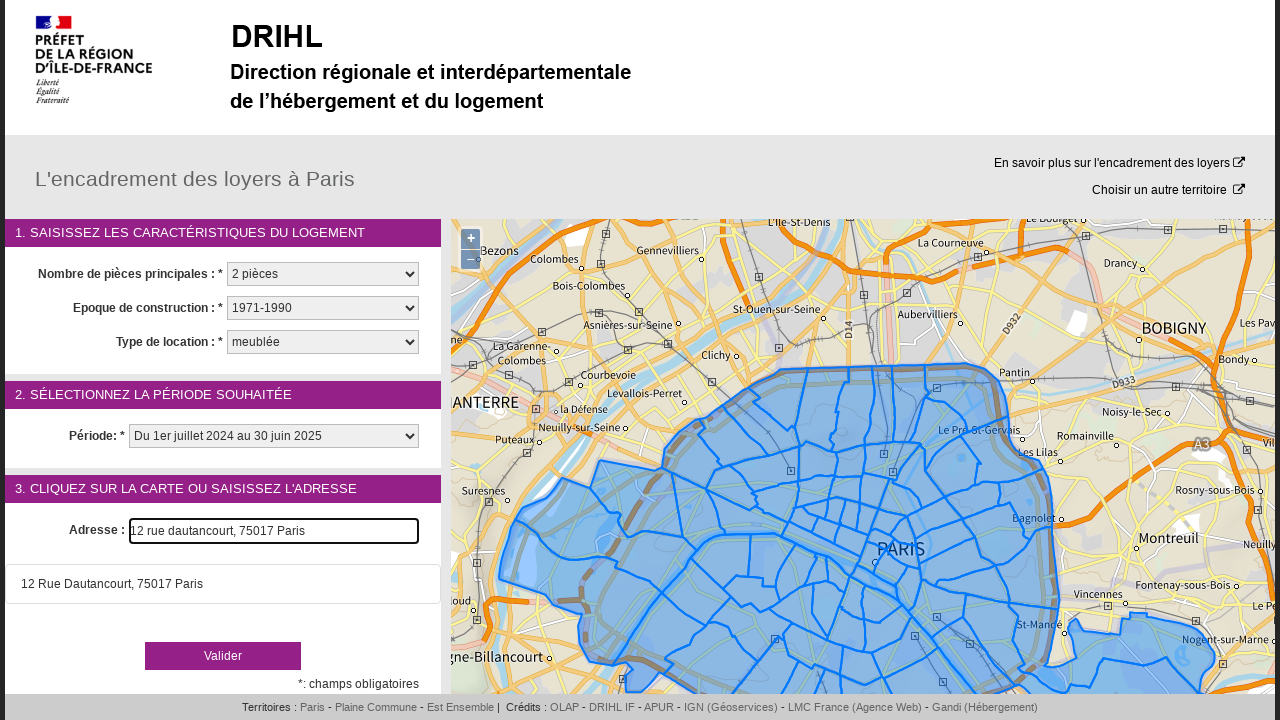

Selected first address suggestion from autocomplete at (223, 584) on #result .list-group-item
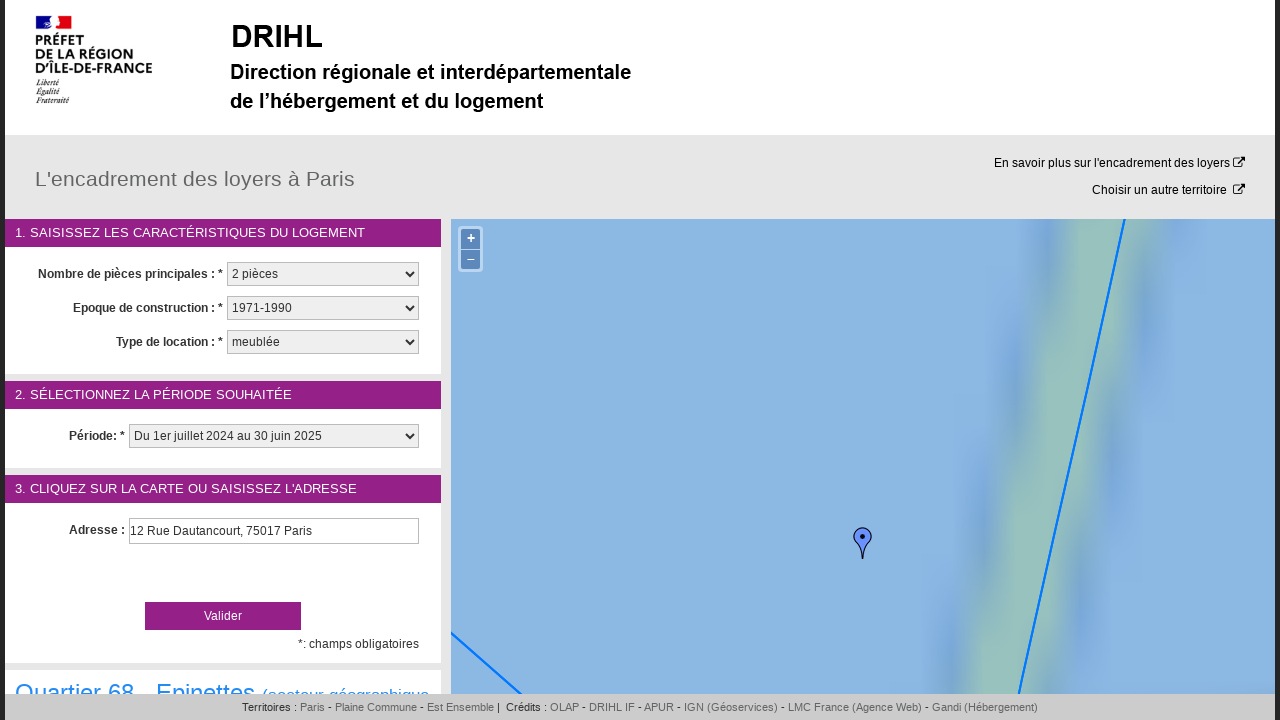

Submitted the rent reference lookup form at (223, 616) on #edit-submit-adresse
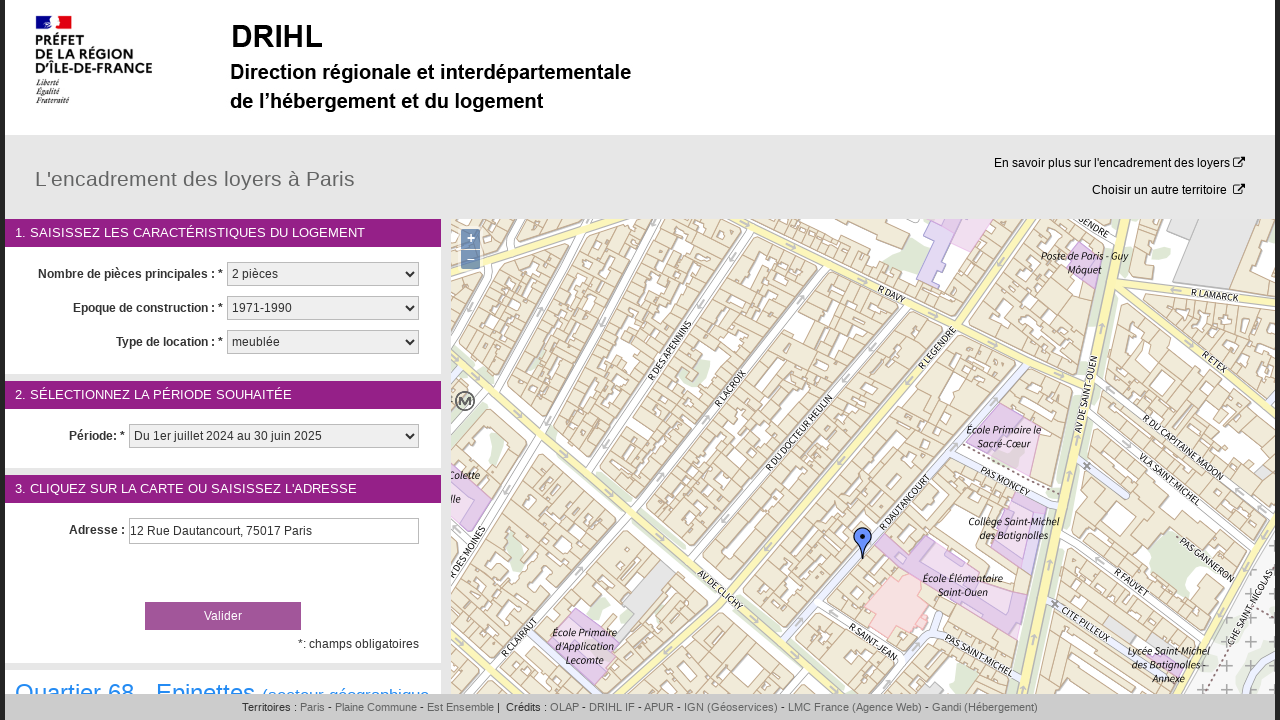

Rent reference information displayed successfully
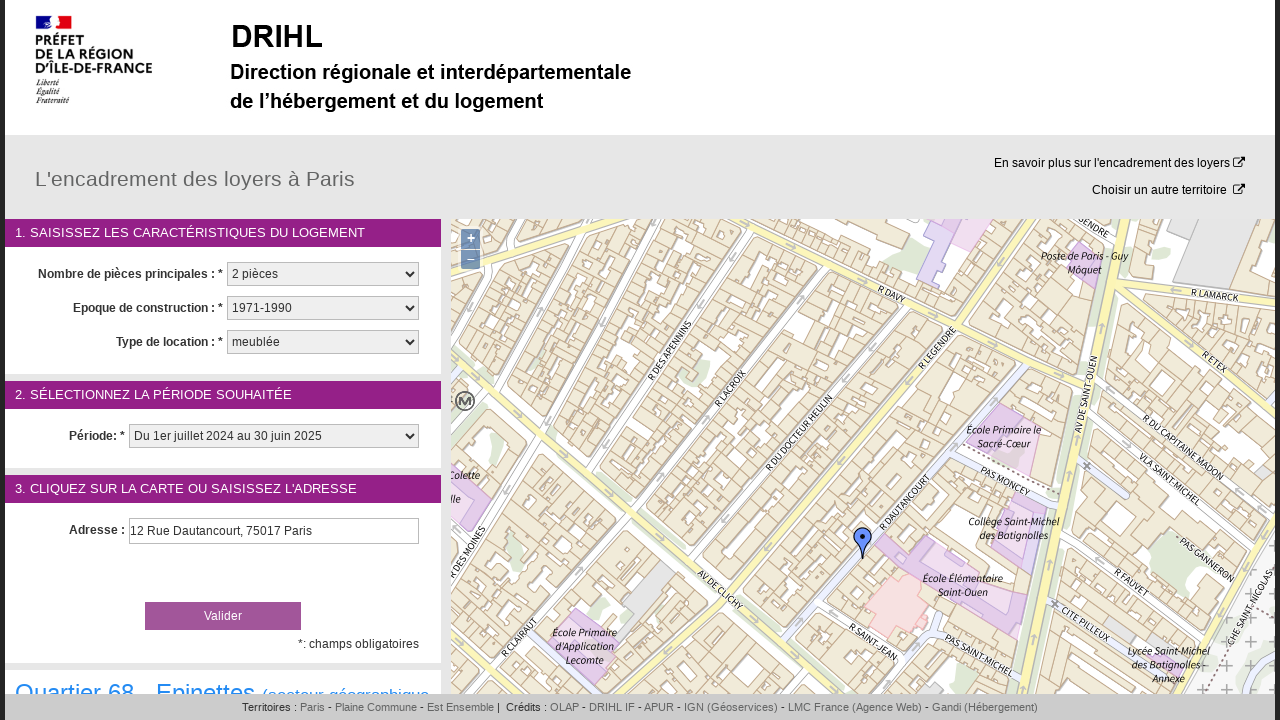

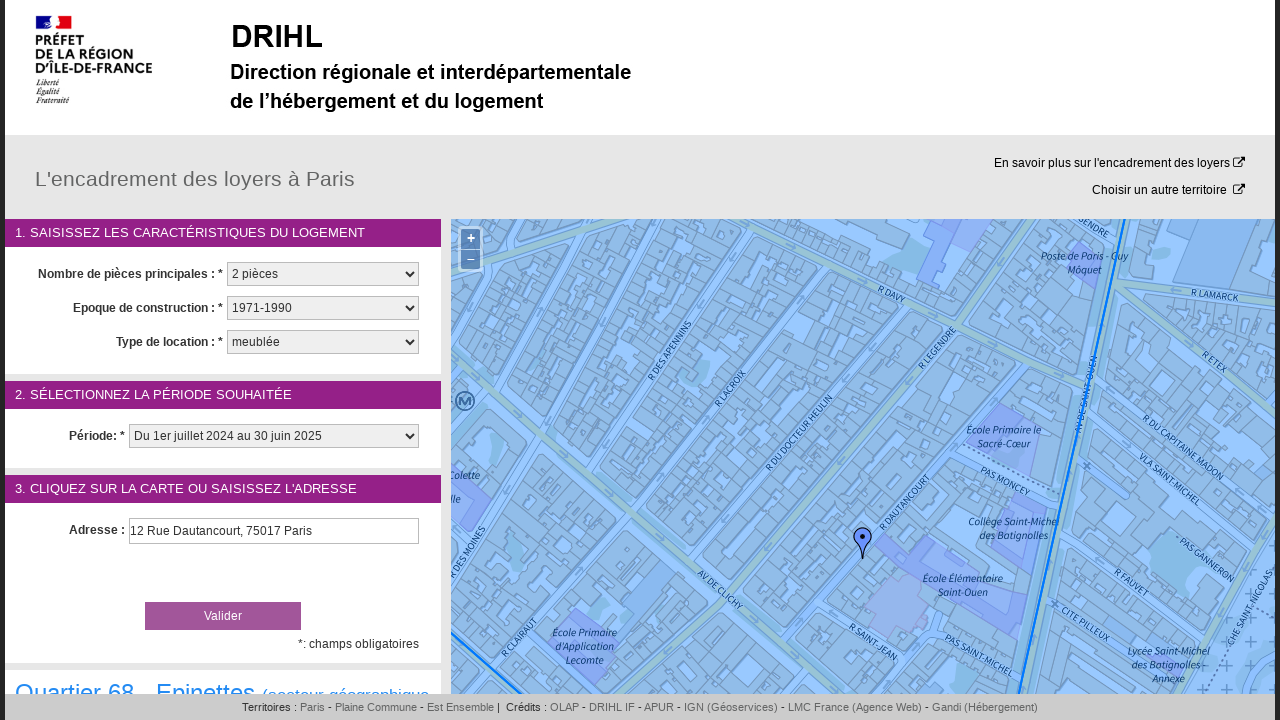